Tests disappearing elements by refreshing the page until the Gallery link appears

Starting URL: http://the-internet.herokuapp.com/

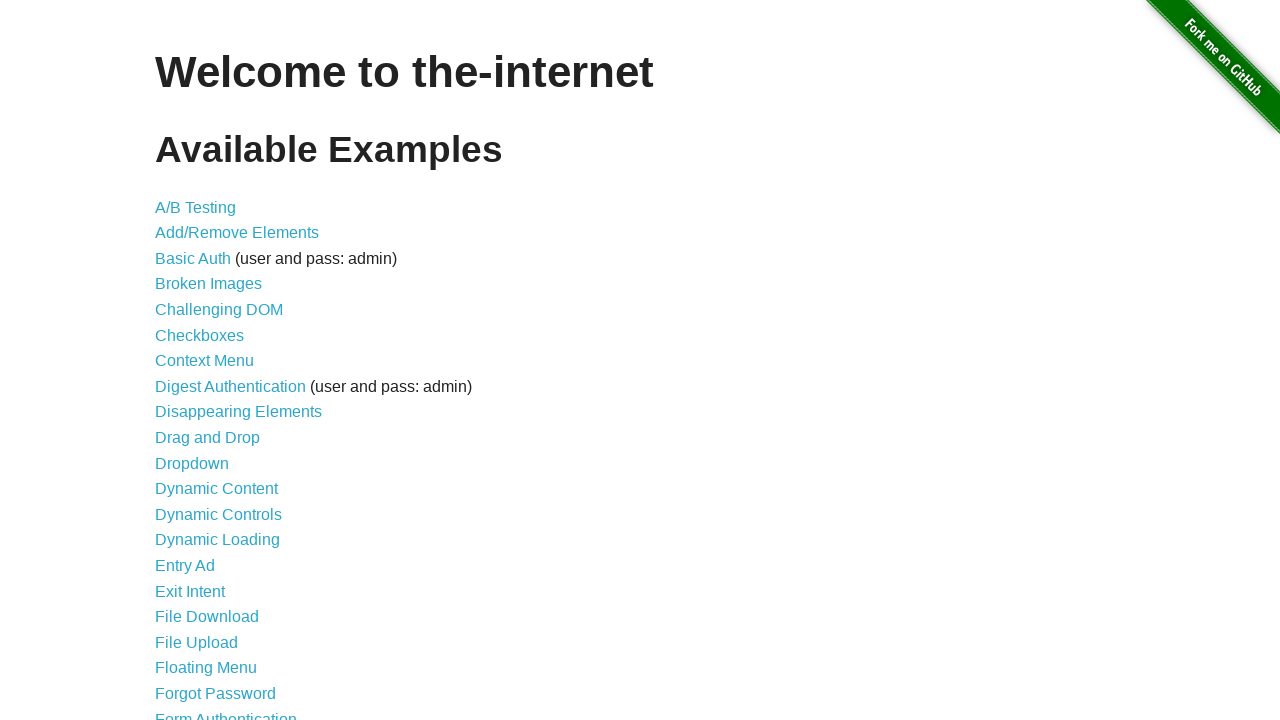

Clicked on Disappearing Elements link at (238, 412) on text=Disappearing Elements
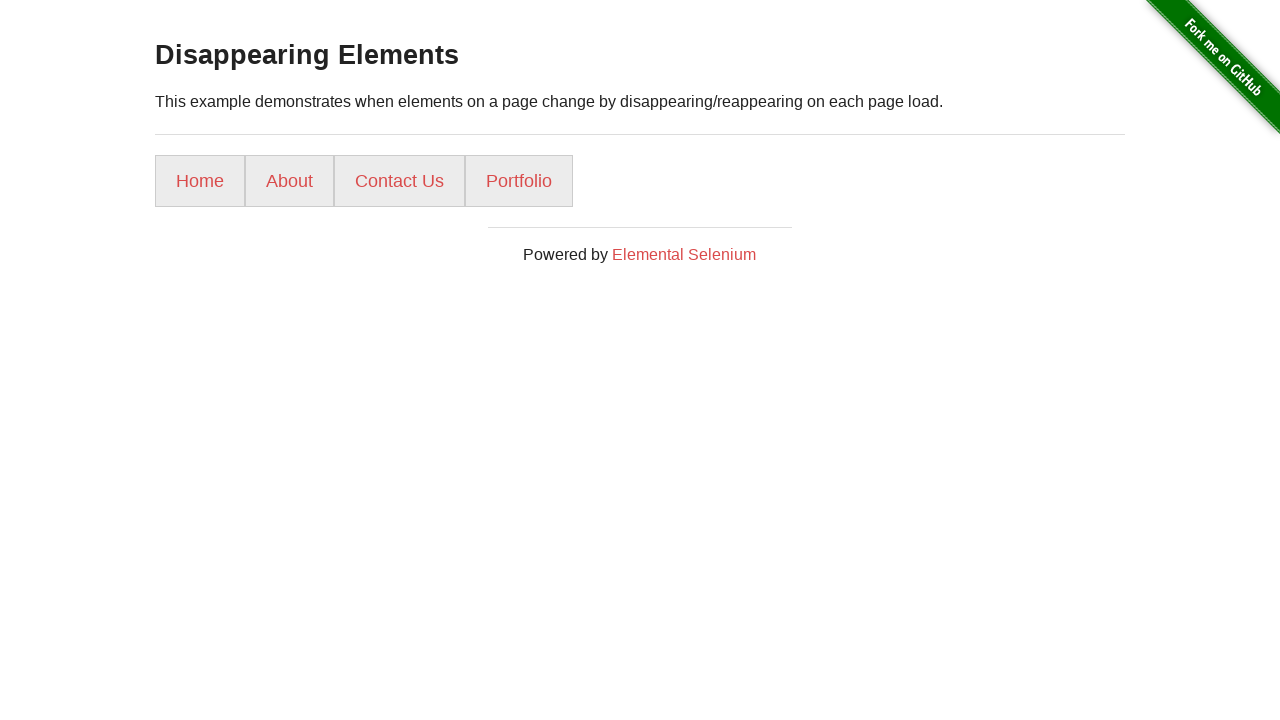

Refreshed page (attempt 1/20)
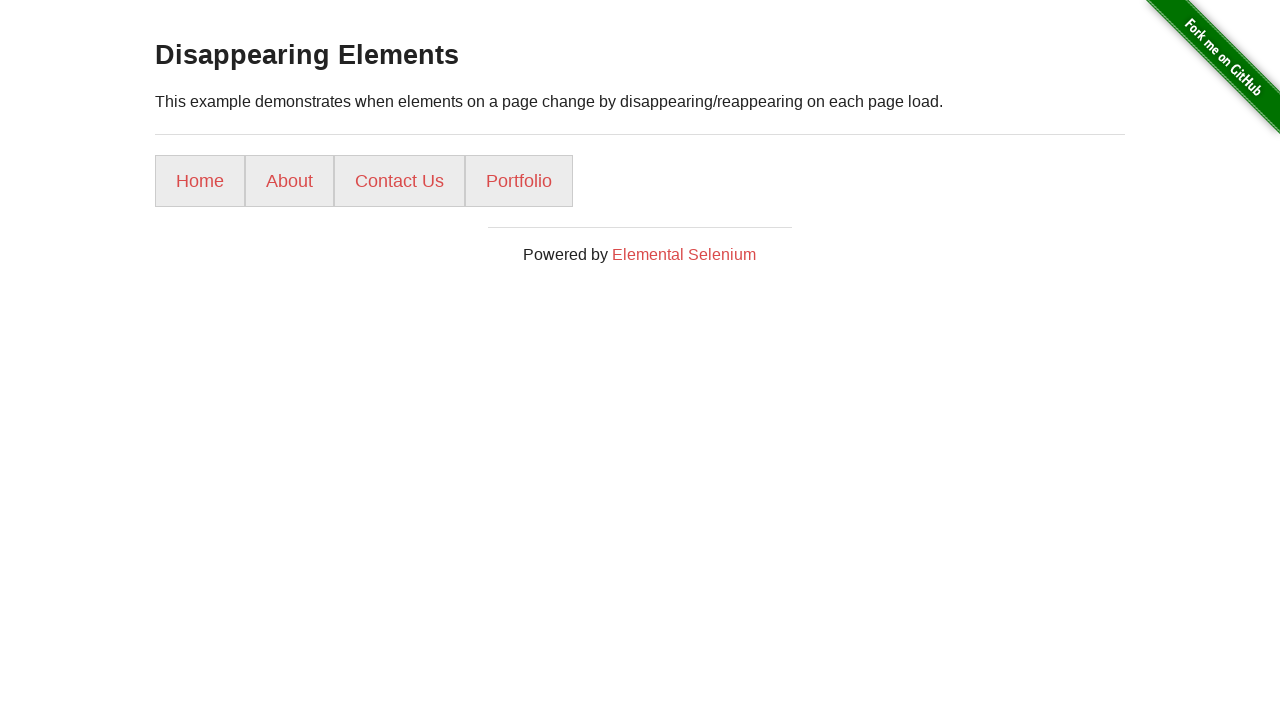

Refreshed page (attempt 2/20)
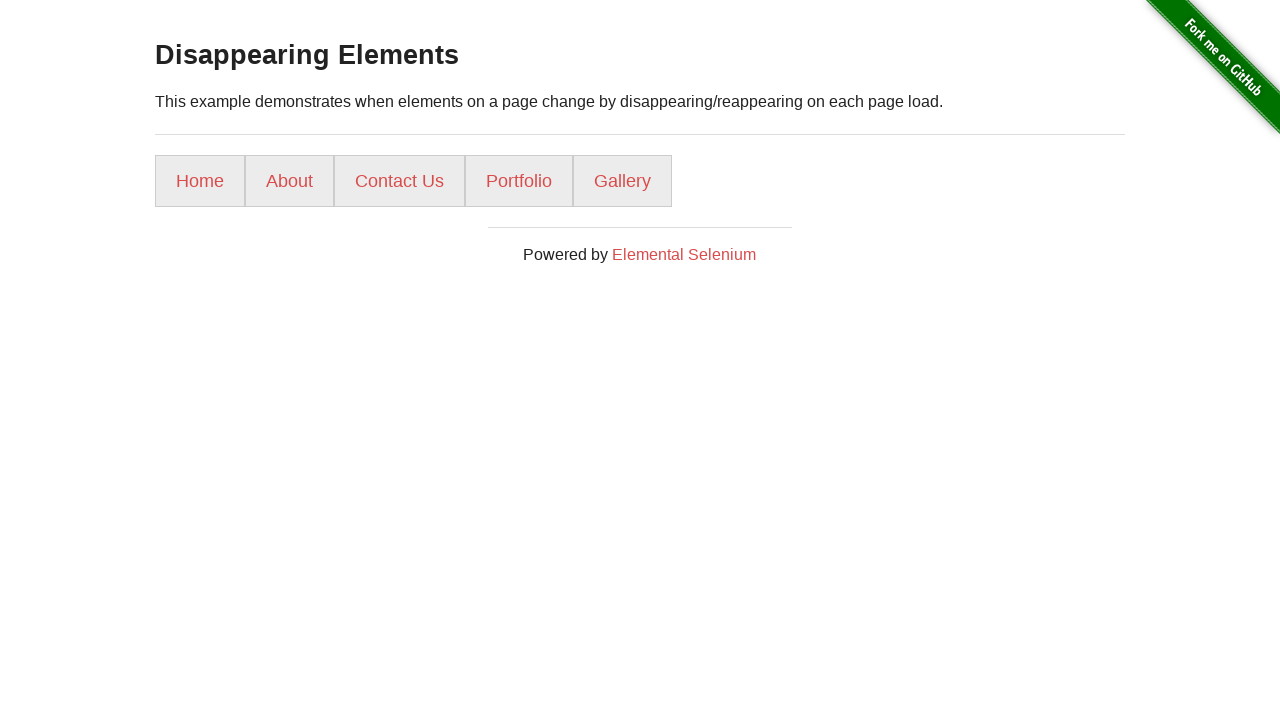

Gallery link found after refresh
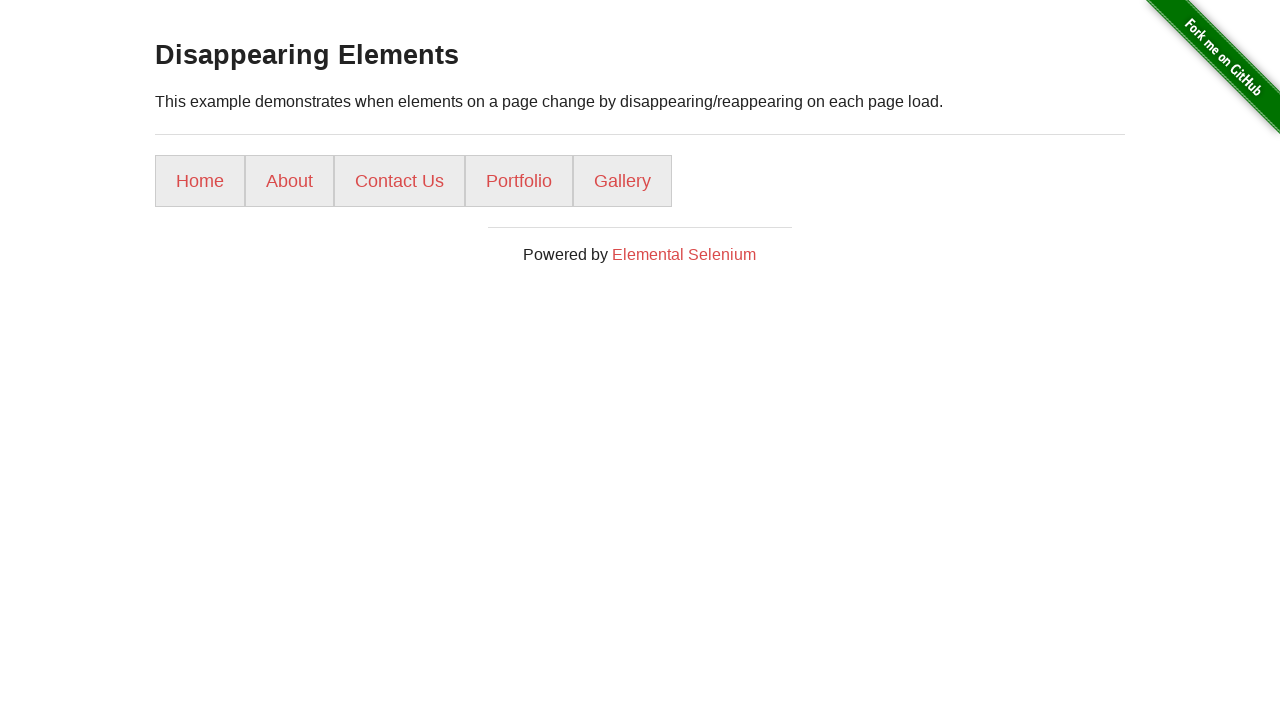

Assertion passed: Gallery element found
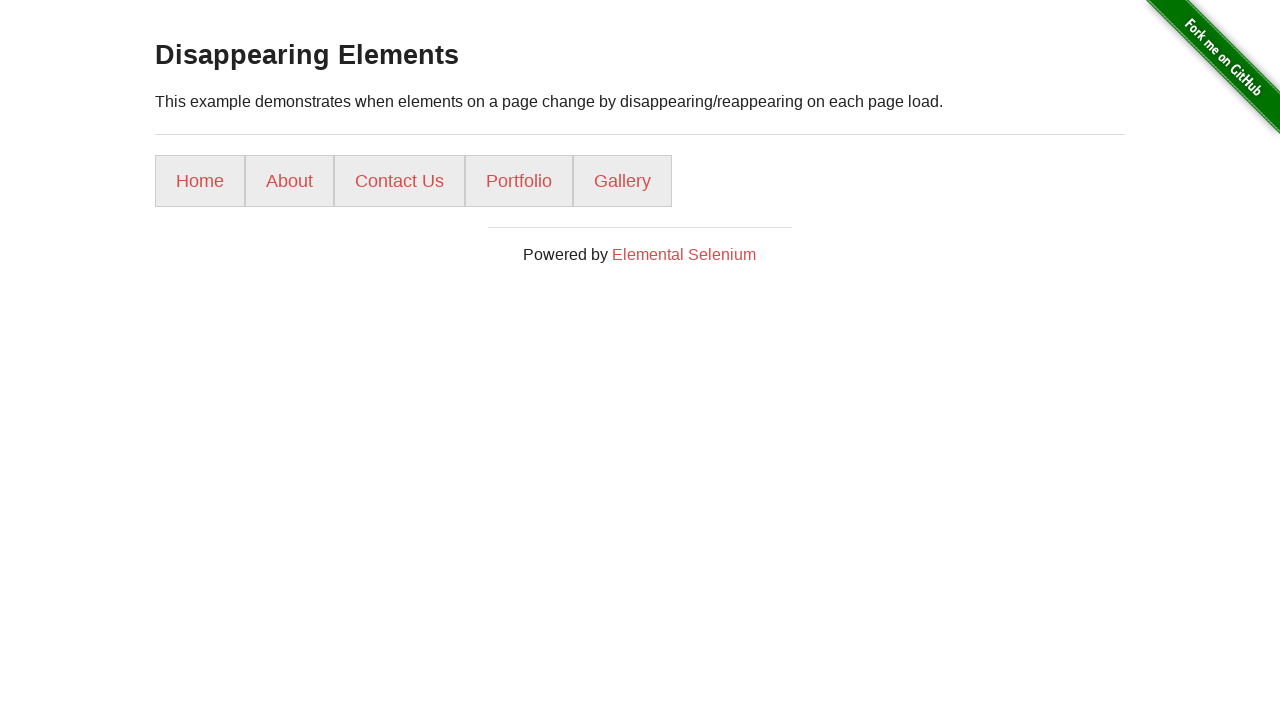

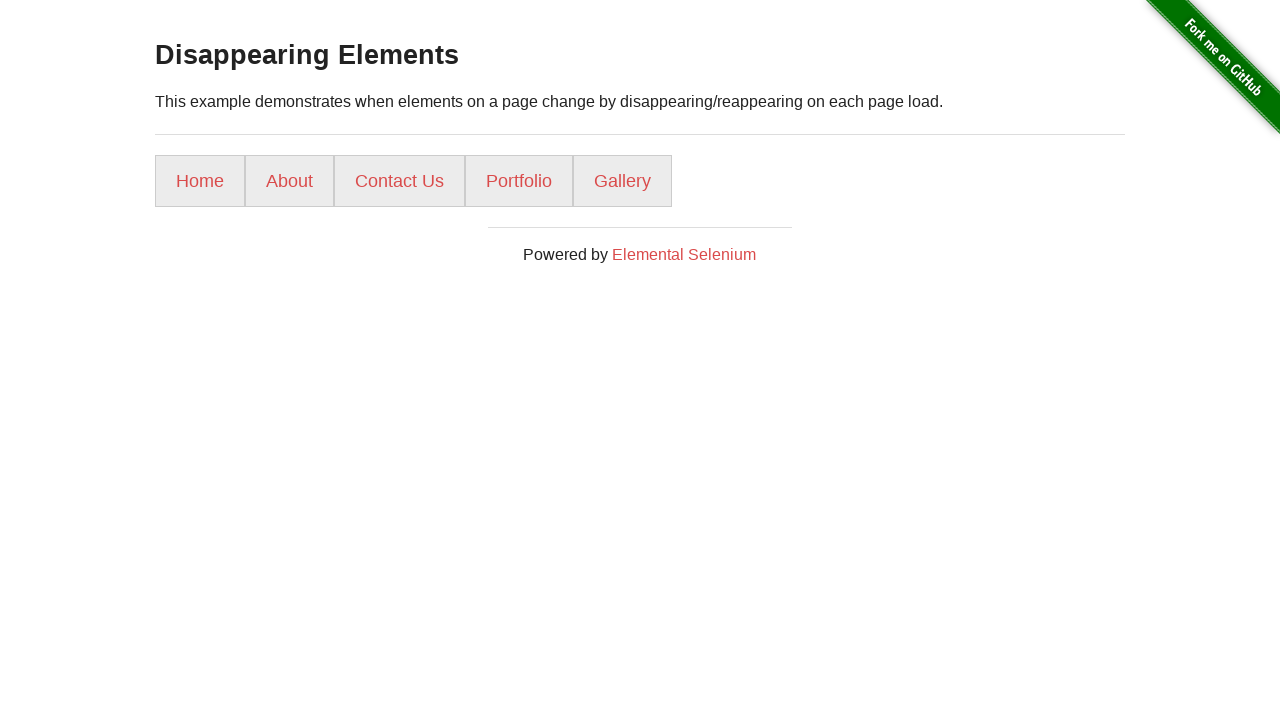